Tests dynamic checkbox controls by finding a checkbox element and clicking a toggle button to hide/show the checkbox on a training website.

Starting URL: https://training-support.net/webelements/dynamic-controls

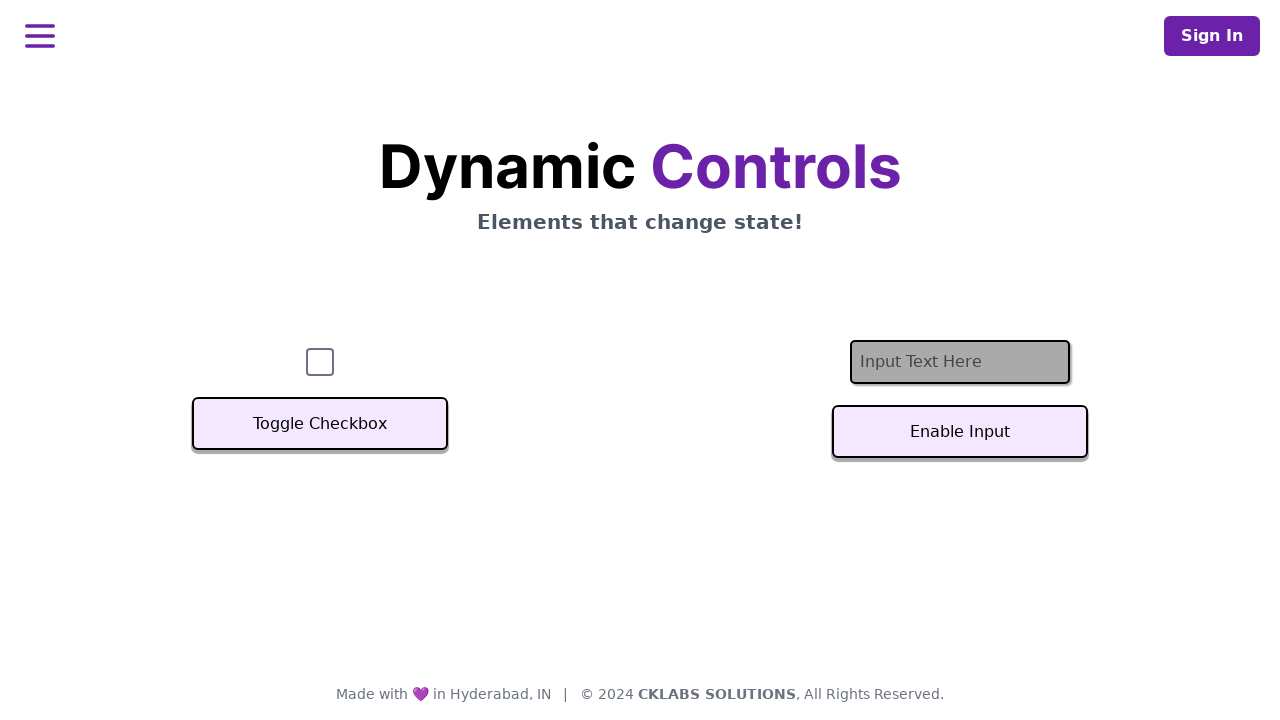

Navigated to dynamic controls training website
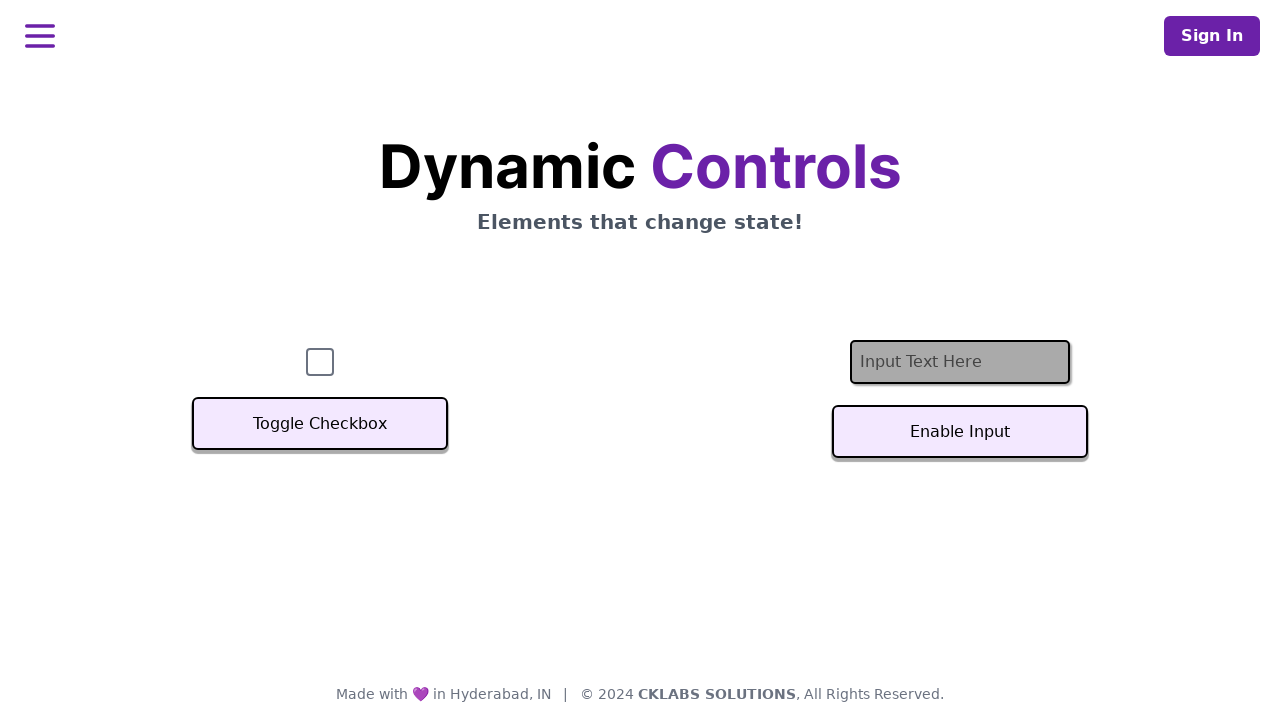

Checkbox element is visible on the page
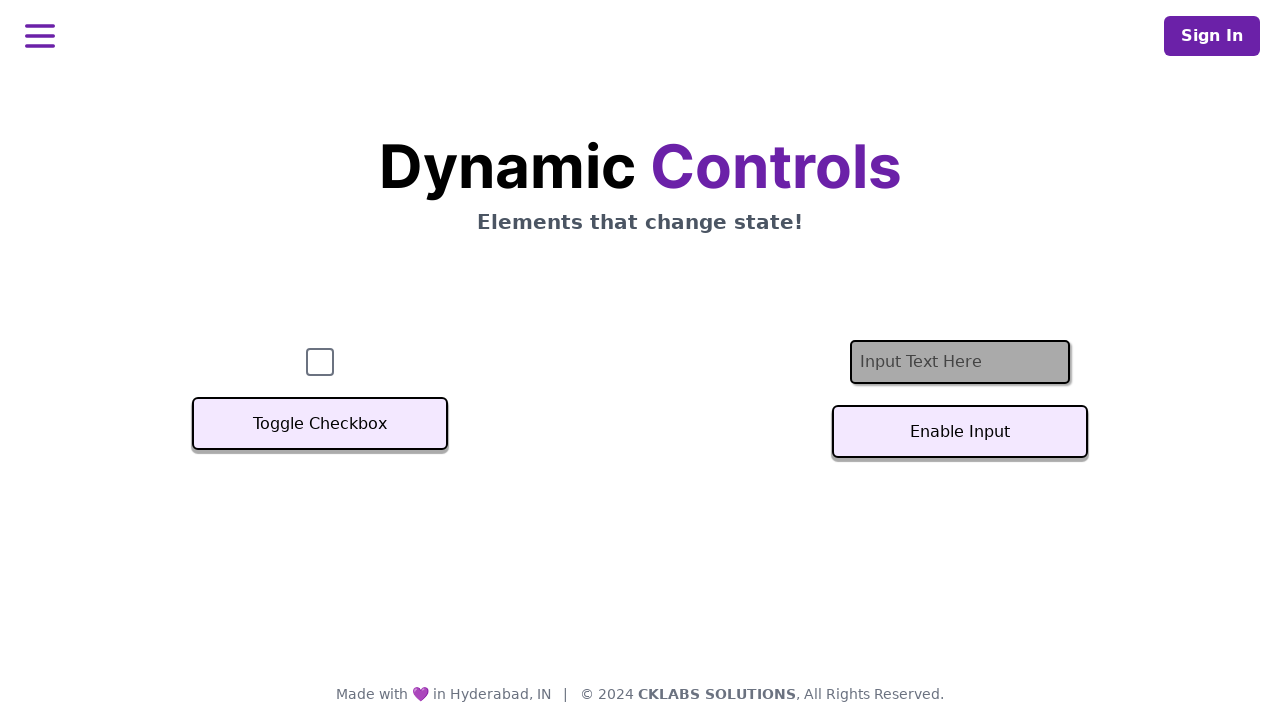

Located Toggle Checkbox button
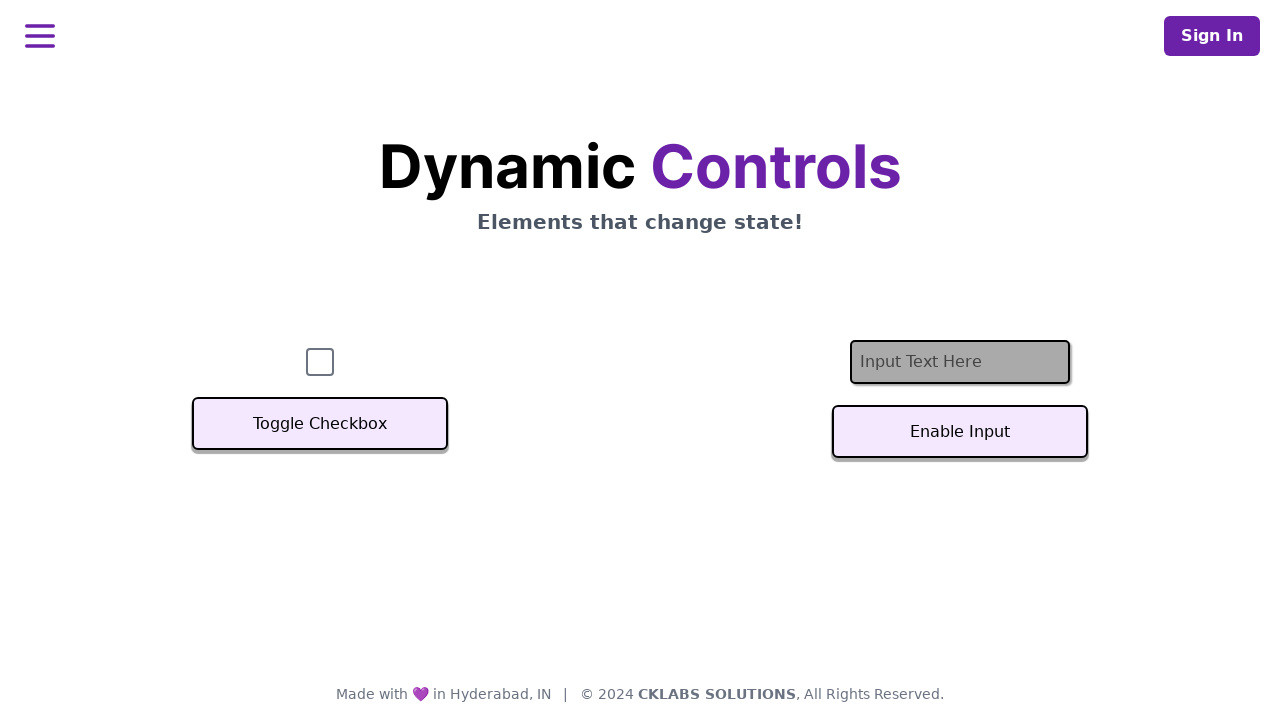

Clicked Toggle Checkbox button to hide the checkbox at (320, 424) on xpath=//button[text()='Toggle Checkbox']
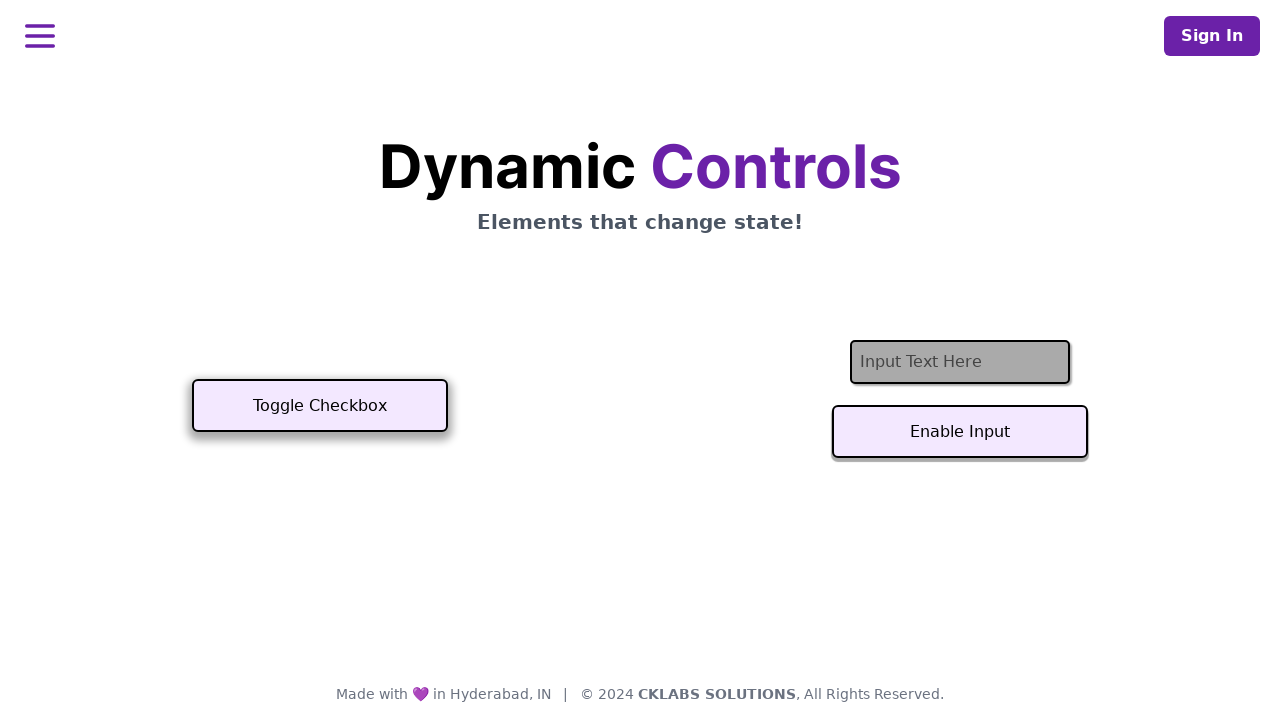

Checkbox has been hidden after toggling
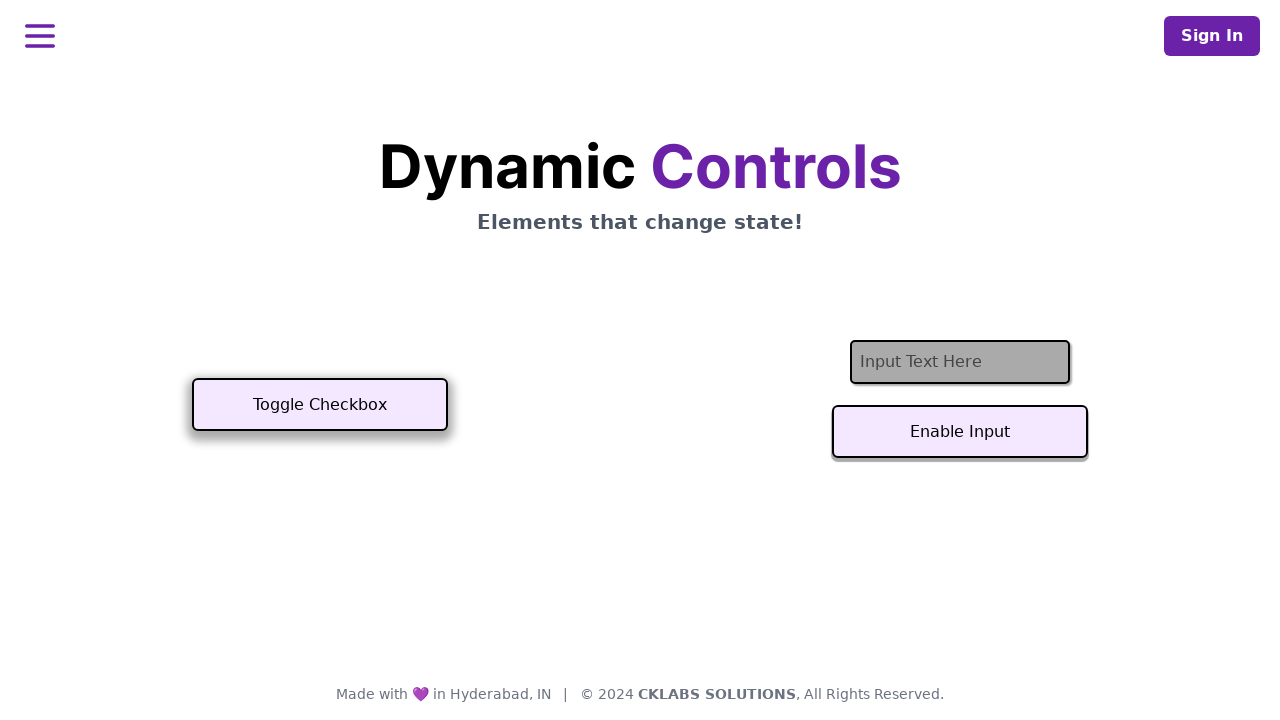

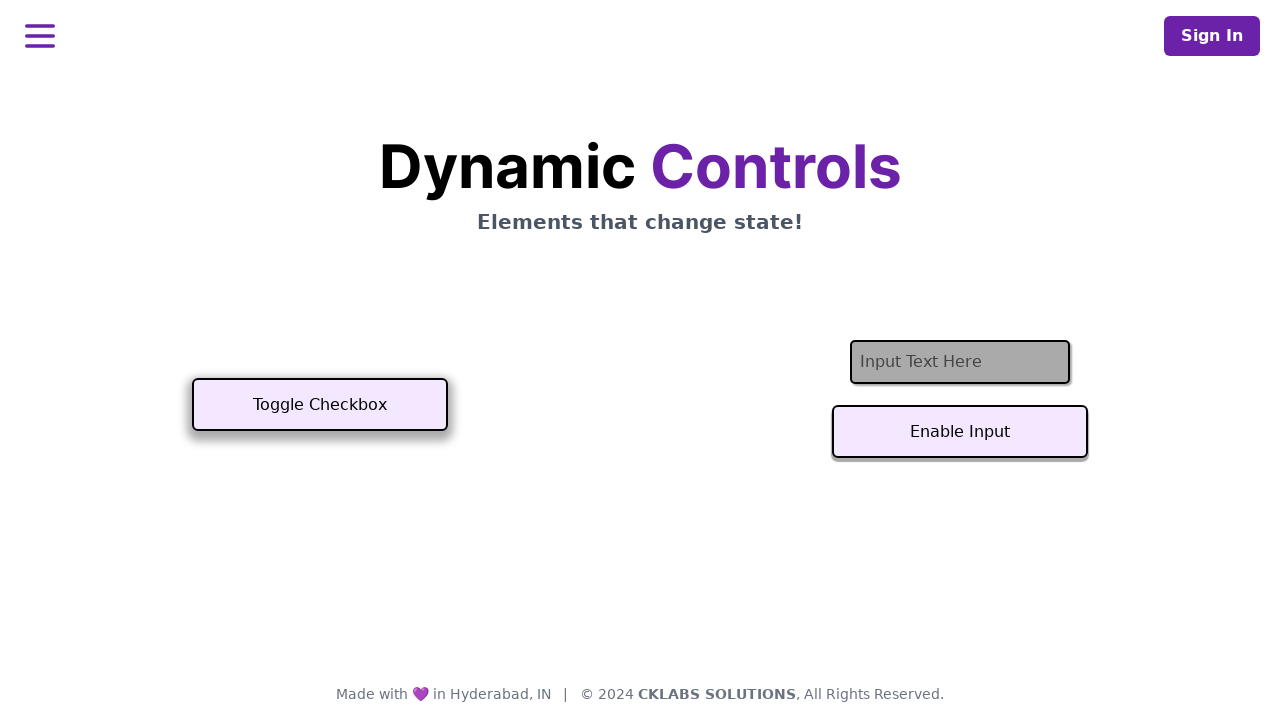